Navigates to the Ajio e-commerce website homepage and waits for the page to load

Starting URL: https://www.ajio.com/

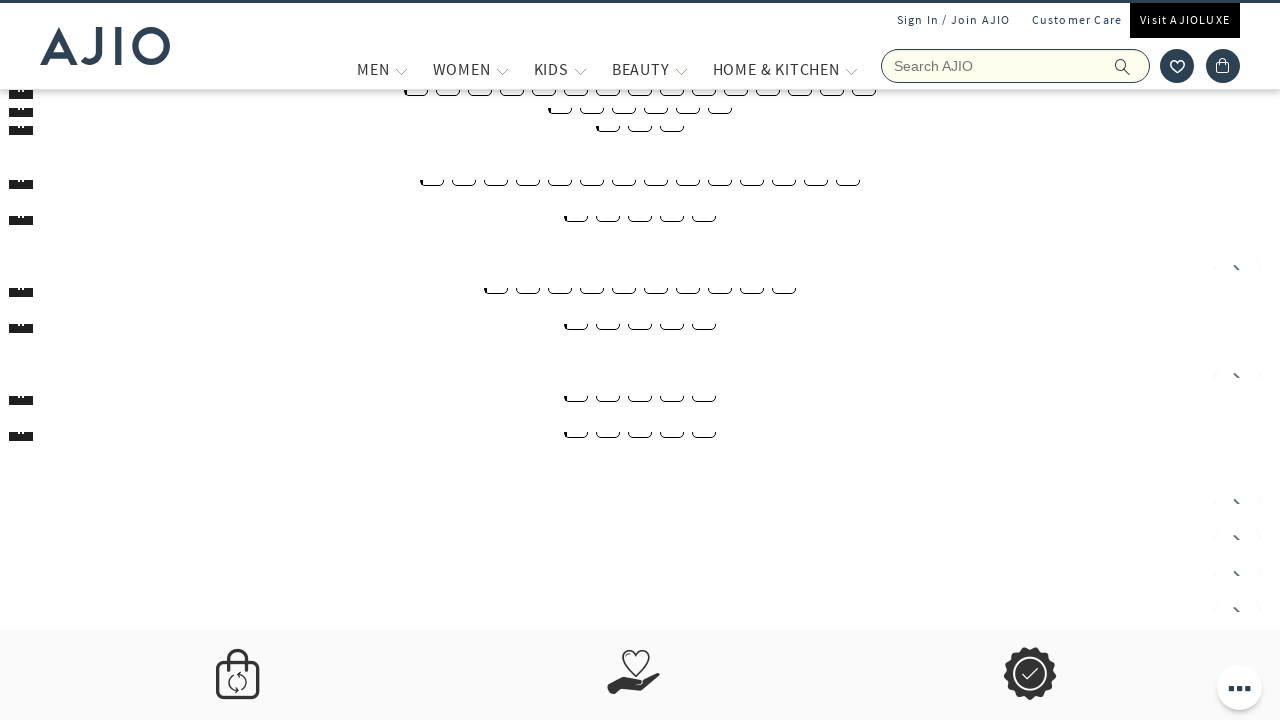

Navigated to Ajio e-commerce website homepage
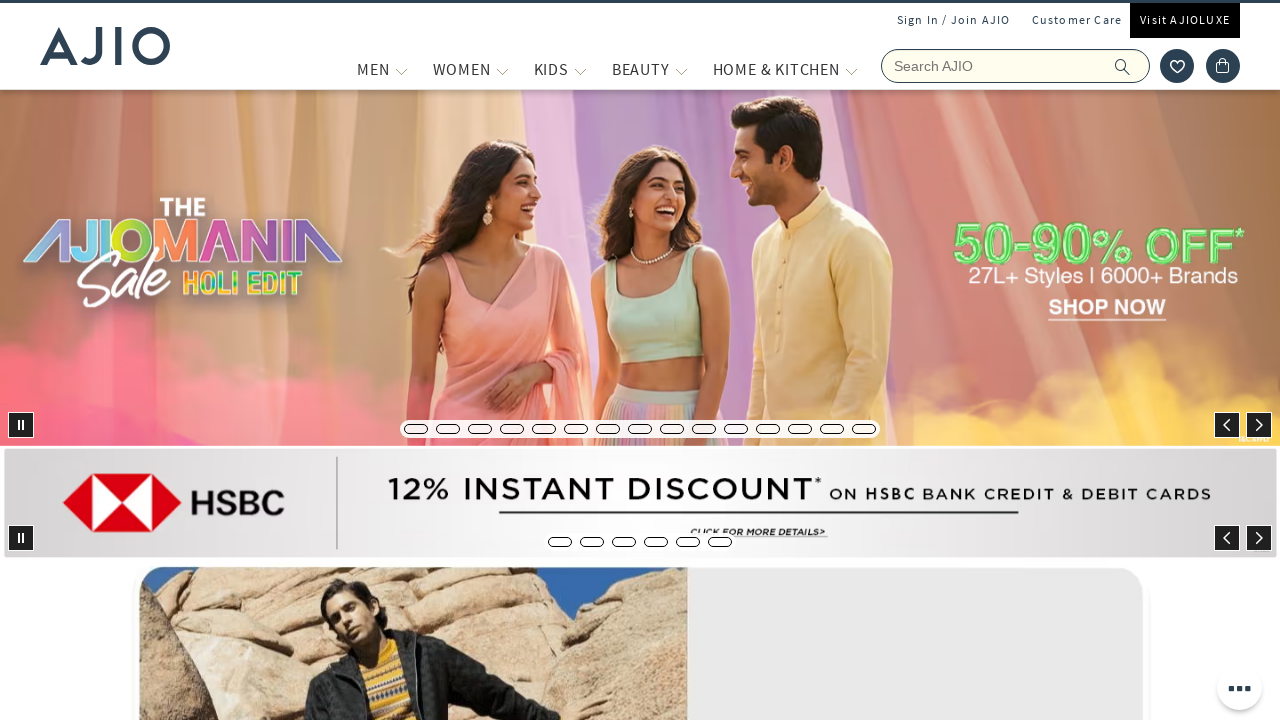

Waited for page DOM to fully load
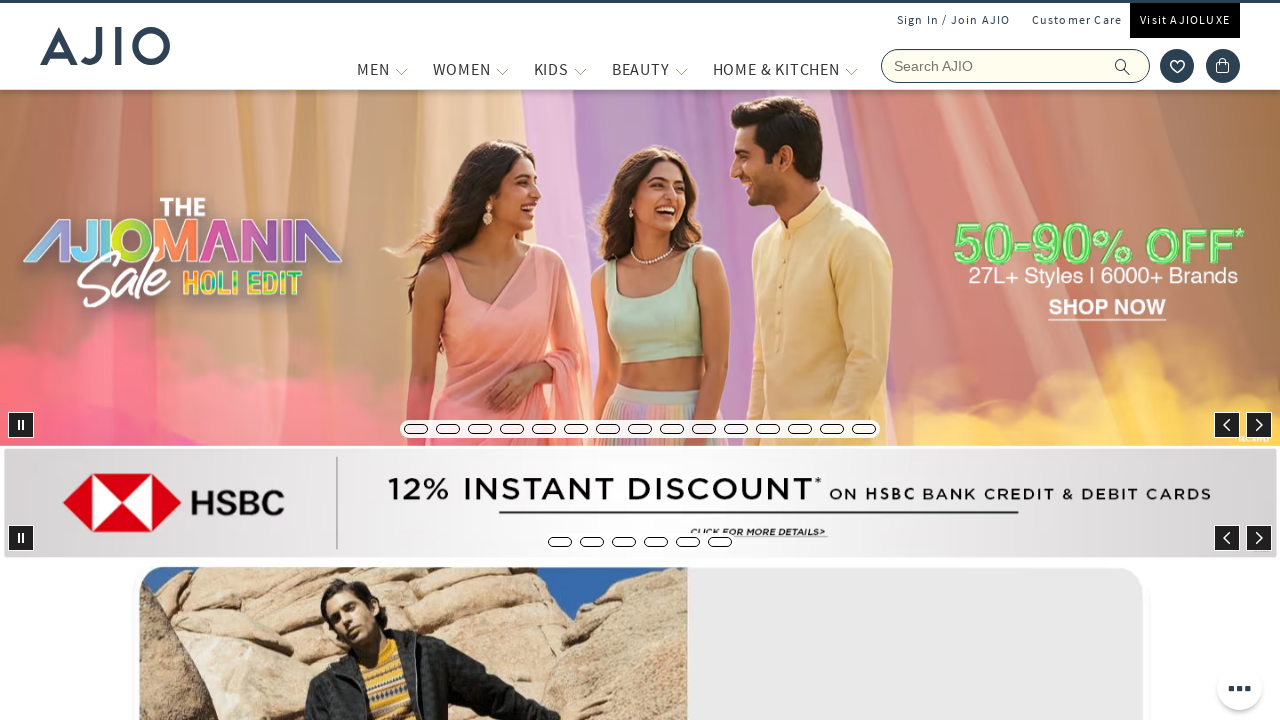

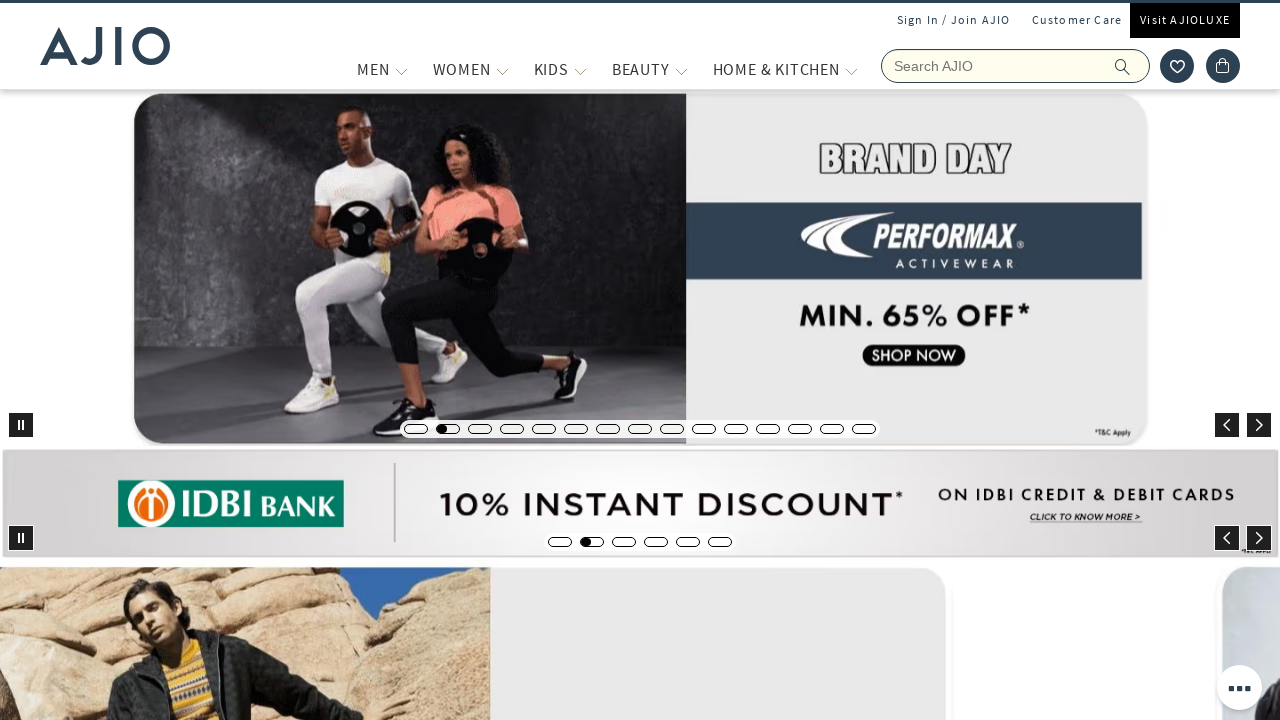